Navigates to the login page and verifies the login button is displayed

Starting URL: https://the-internet.herokuapp.com/

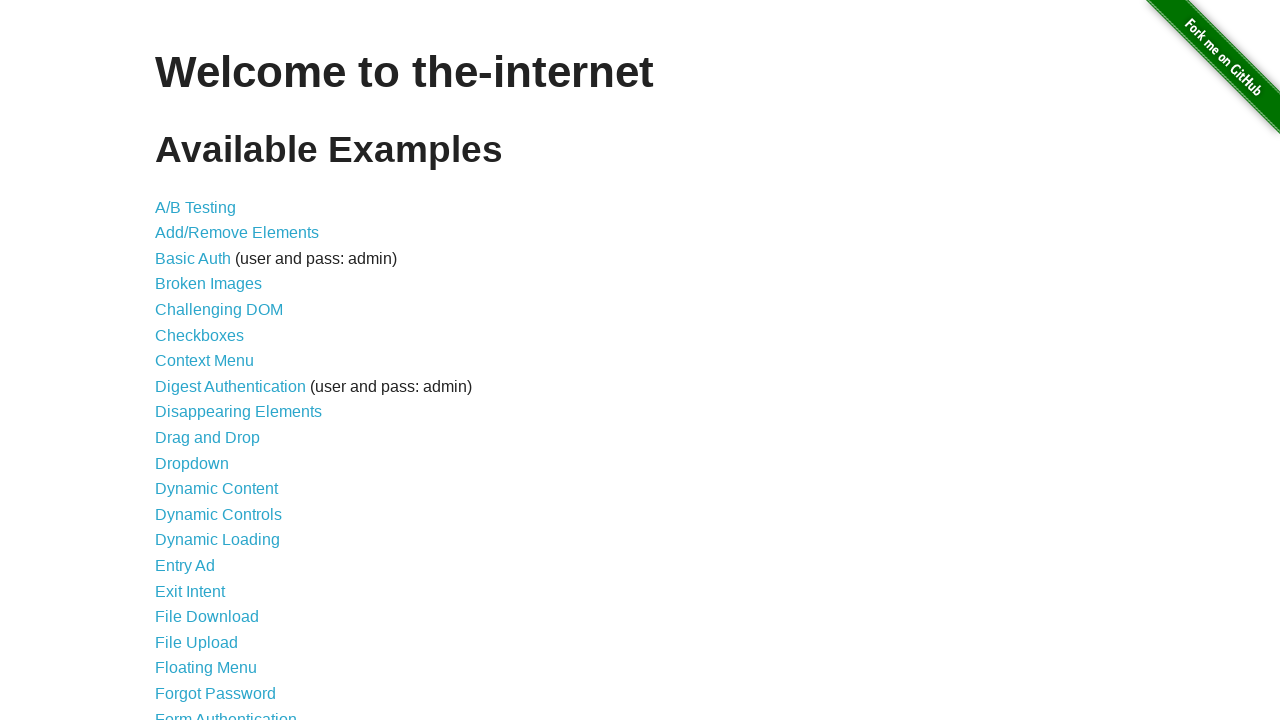

Clicked on Form Authentication link to navigate to login page at (226, 712) on xpath=//*[@id="content"]/ul/li[21]/a
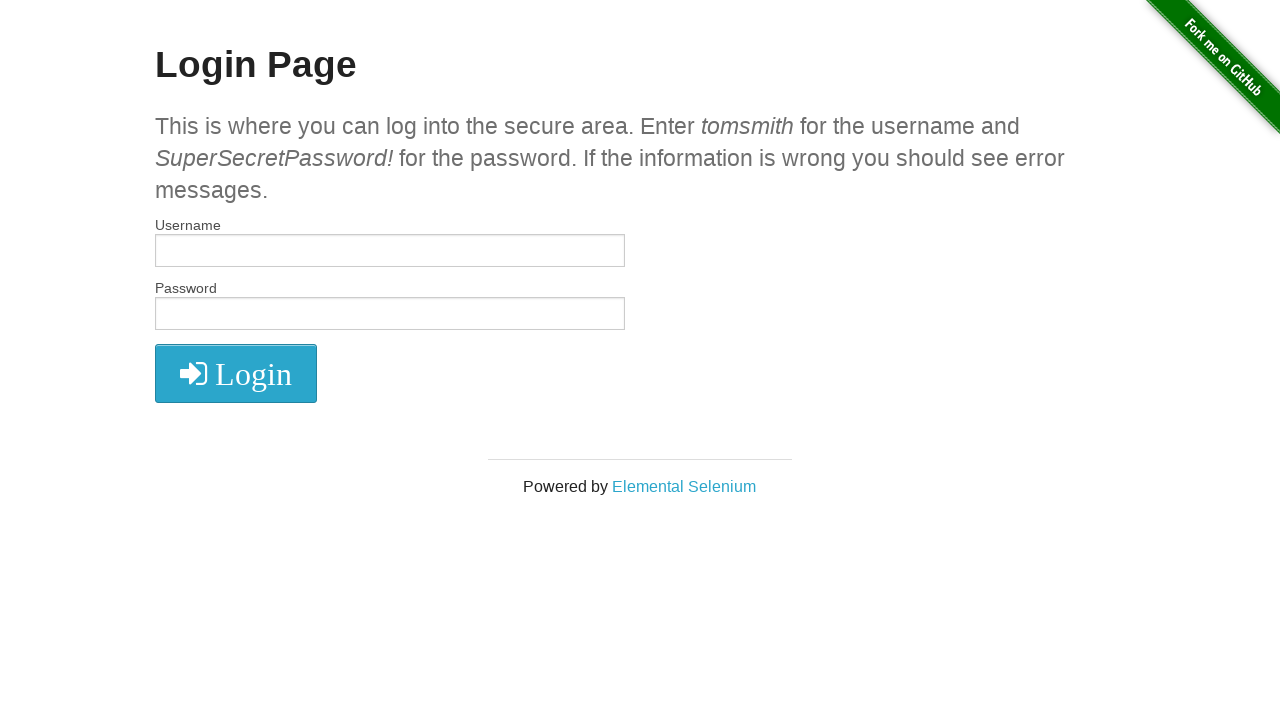

Login button is now visible on the page
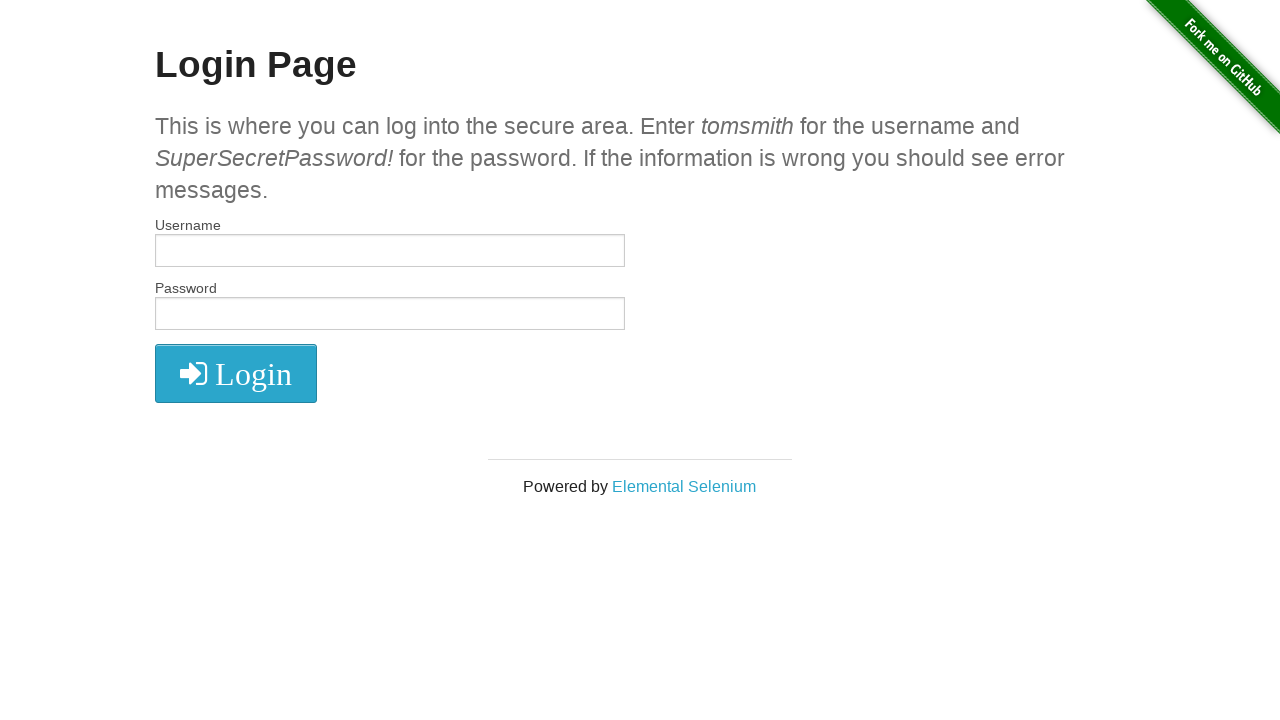

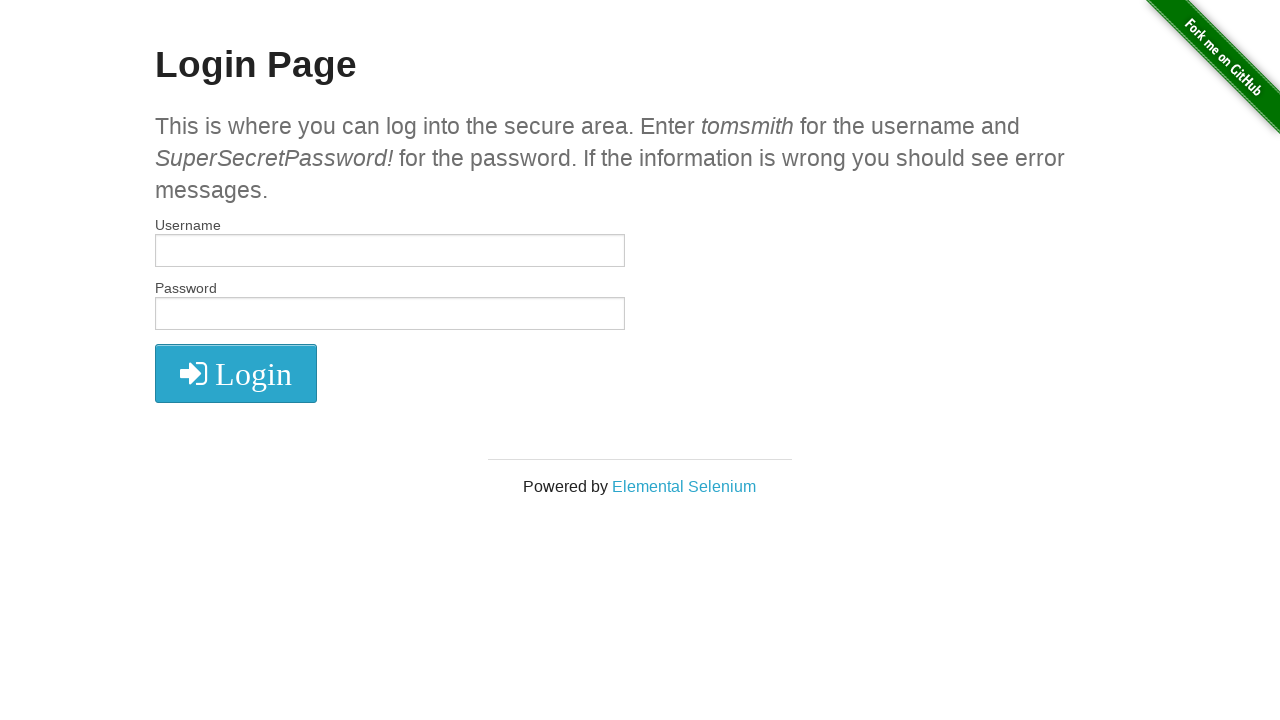